Tests text readability on small screen by resizing viewport to 320x480

Starting URL: https://mypod.io.vn/default-channel

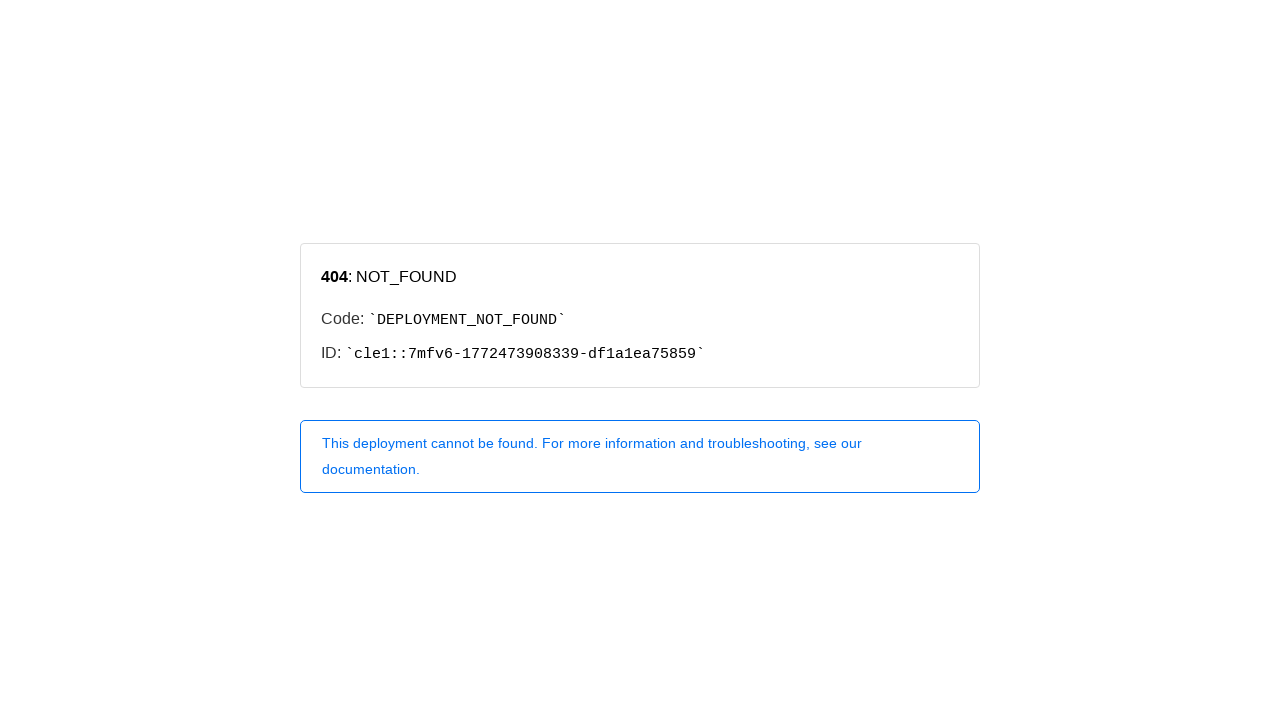

Set viewport to small screen size (320x480)
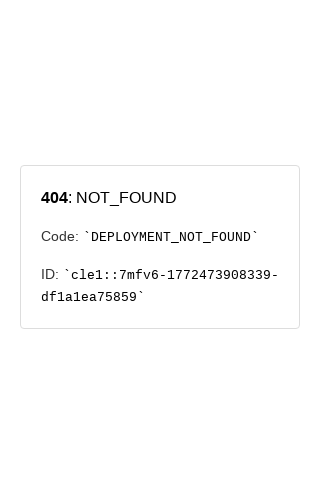

Verified body content is present on page
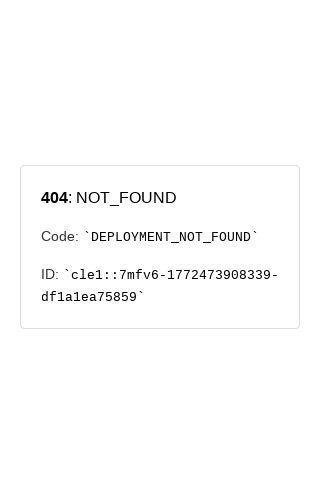

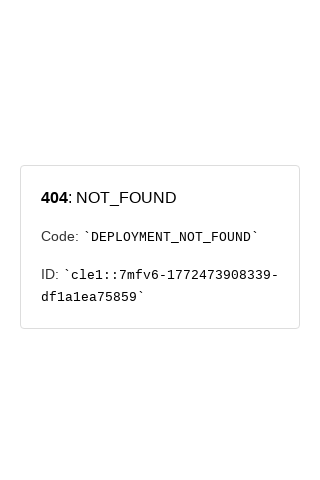